Tests dropdown selection functionality by selecting an option by its visible text and verifying the selection was successful

Starting URL: https://www.selenium.dev/selenium/web/web-form.html

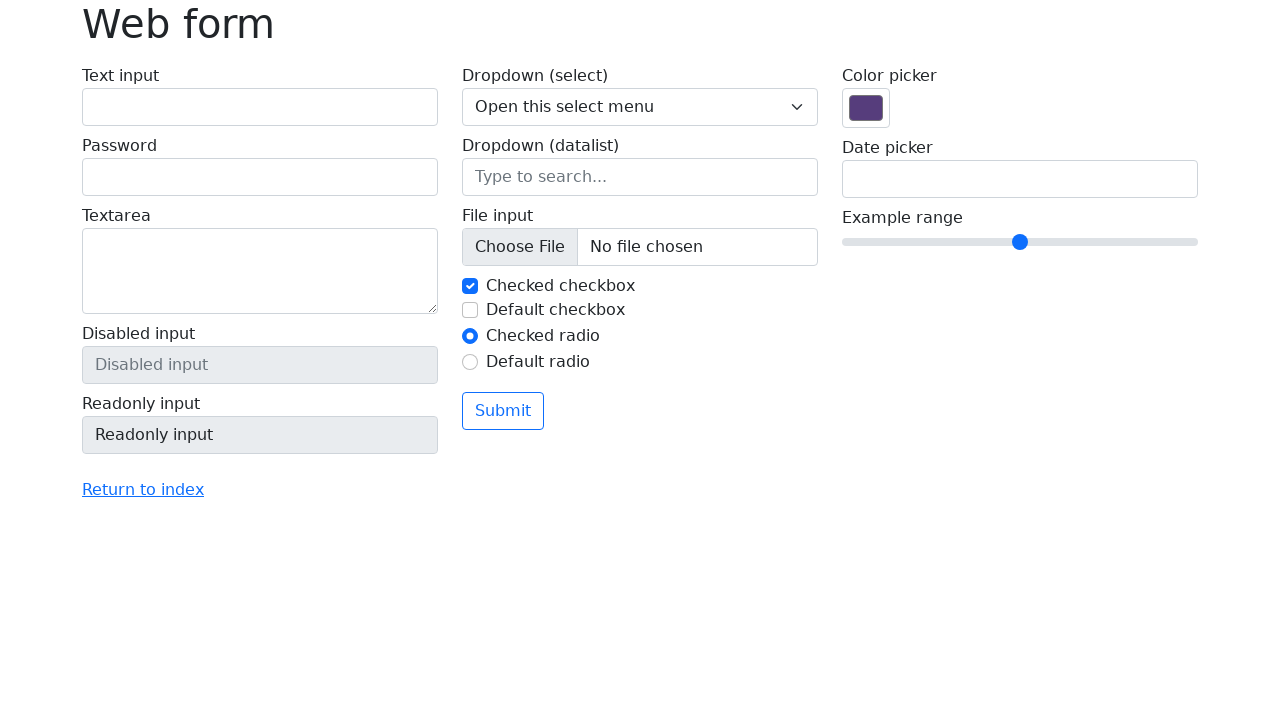

Navigated to web form test page
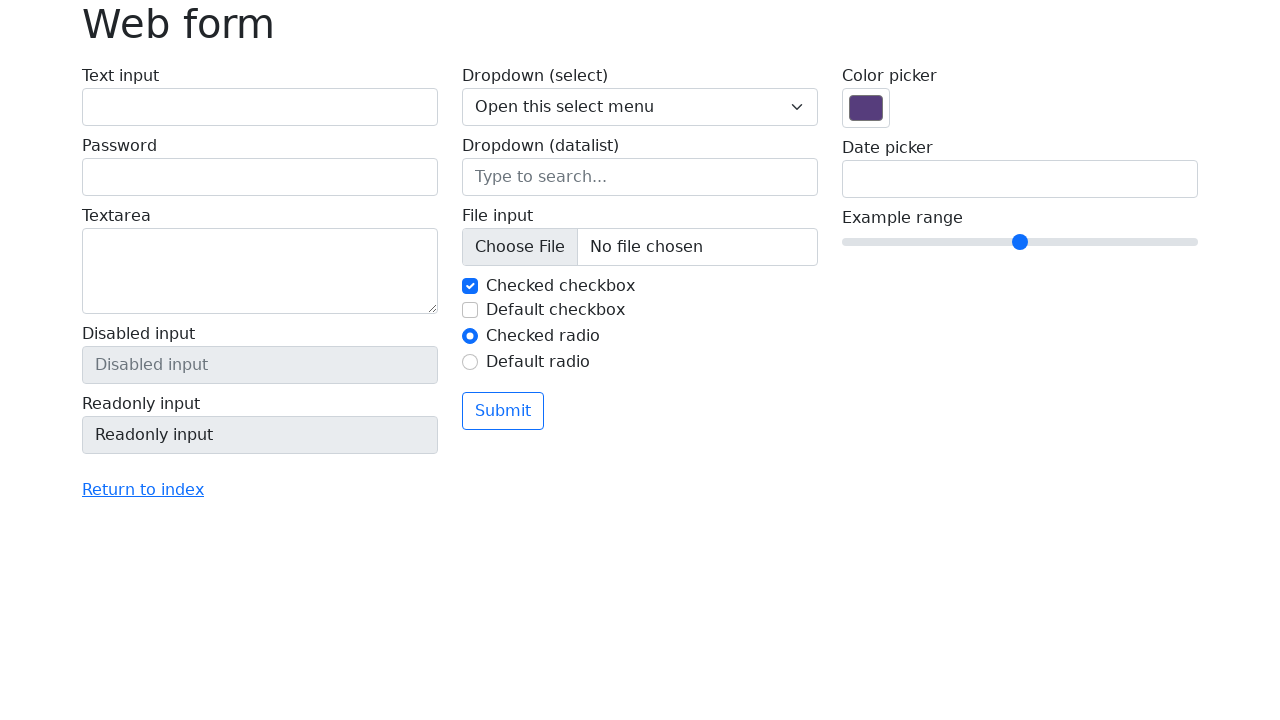

Selected option 'Three' from dropdown by visible text on select[name='my-select']
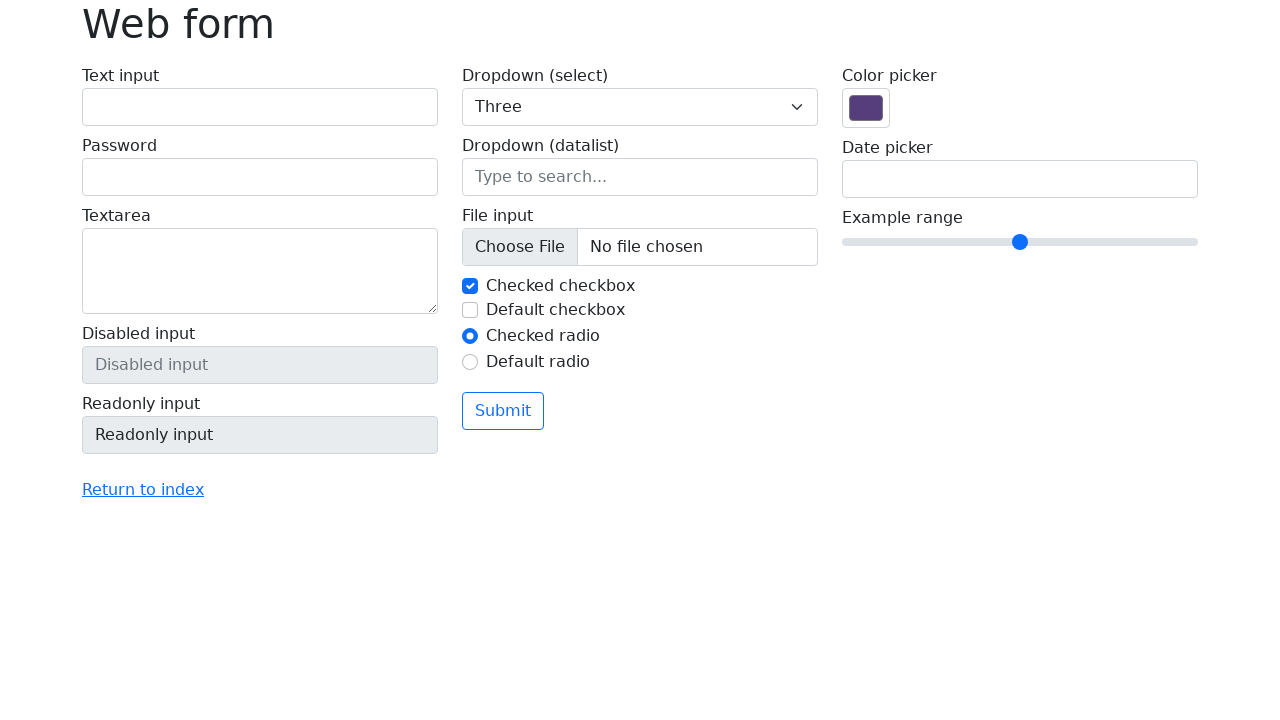

Retrieved the selected value from dropdown
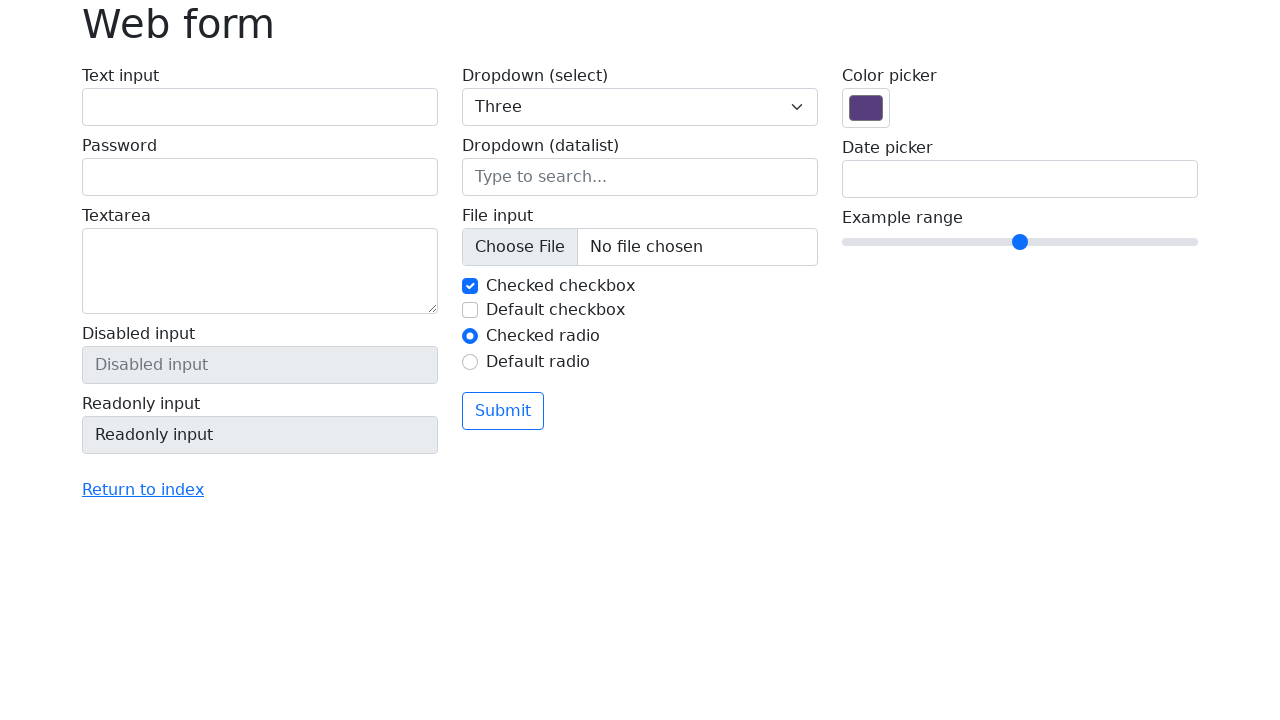

Verified that 'Three' is the selected option in the dropdown
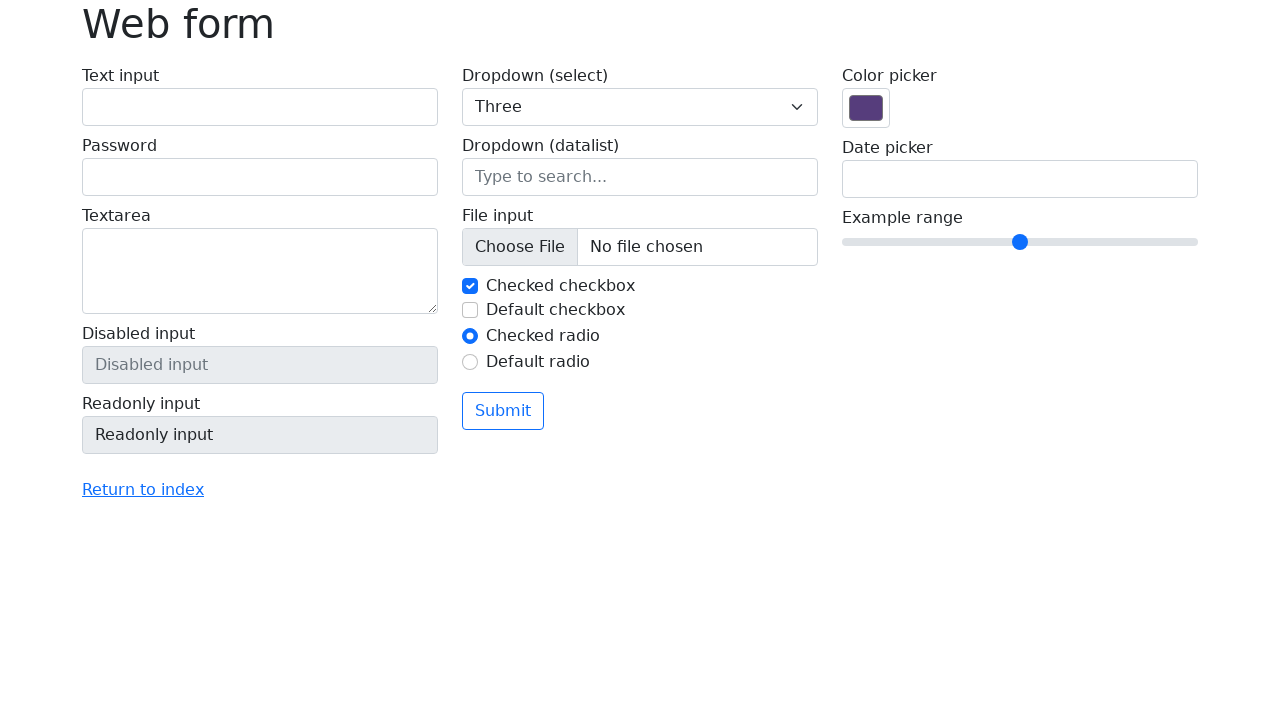

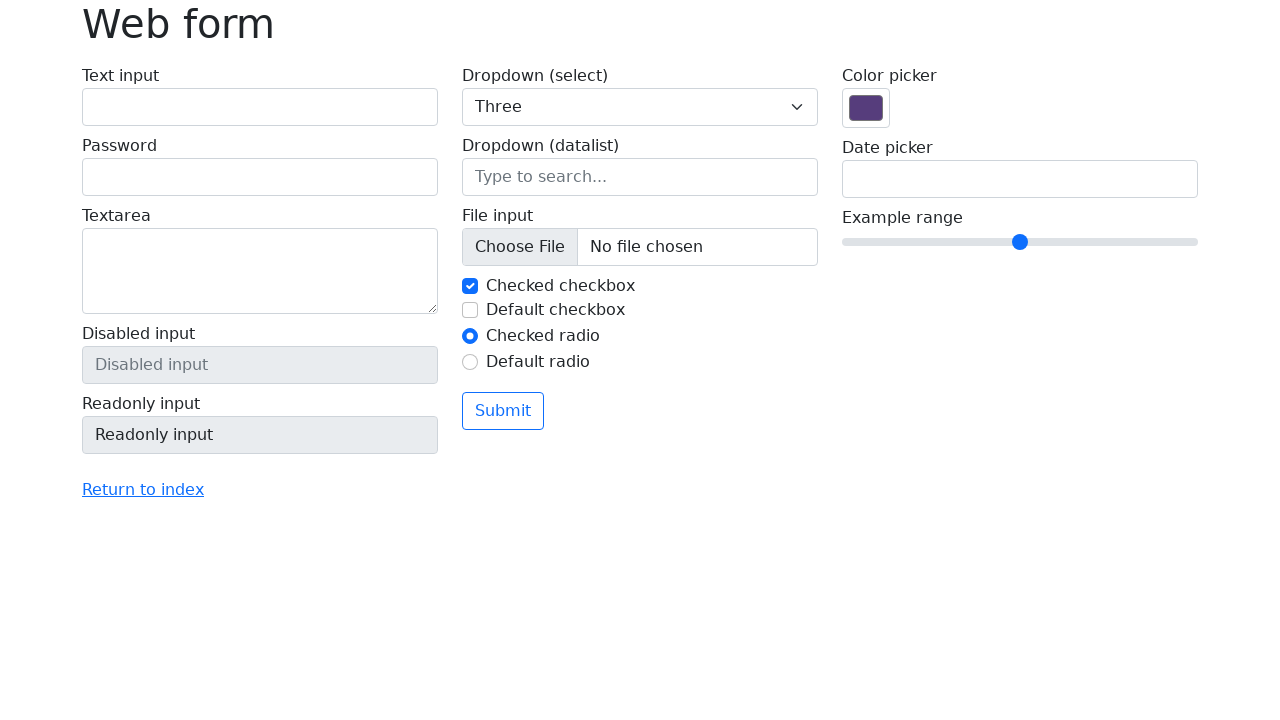